Navigates to the Netology educational platform and clicks on the course catalog link to view available courses.

Starting URL: https://netology.ru

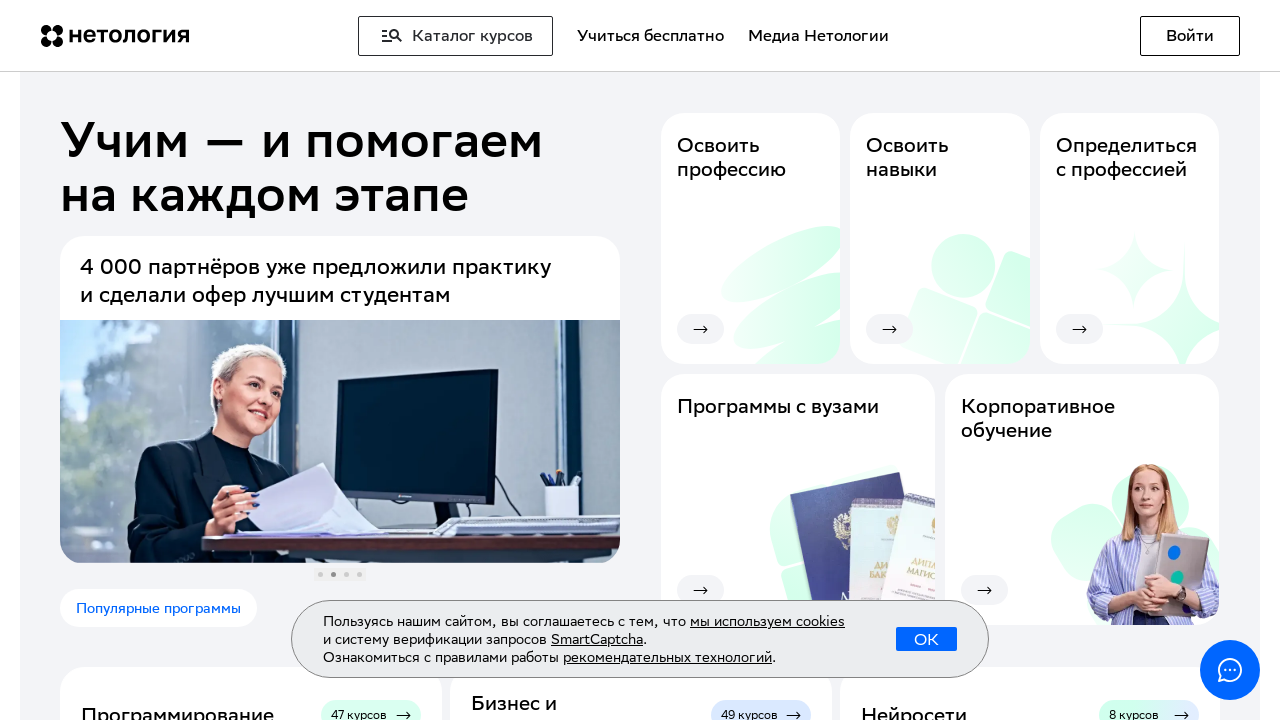

Navigated to Netology platform at https://netology.ru
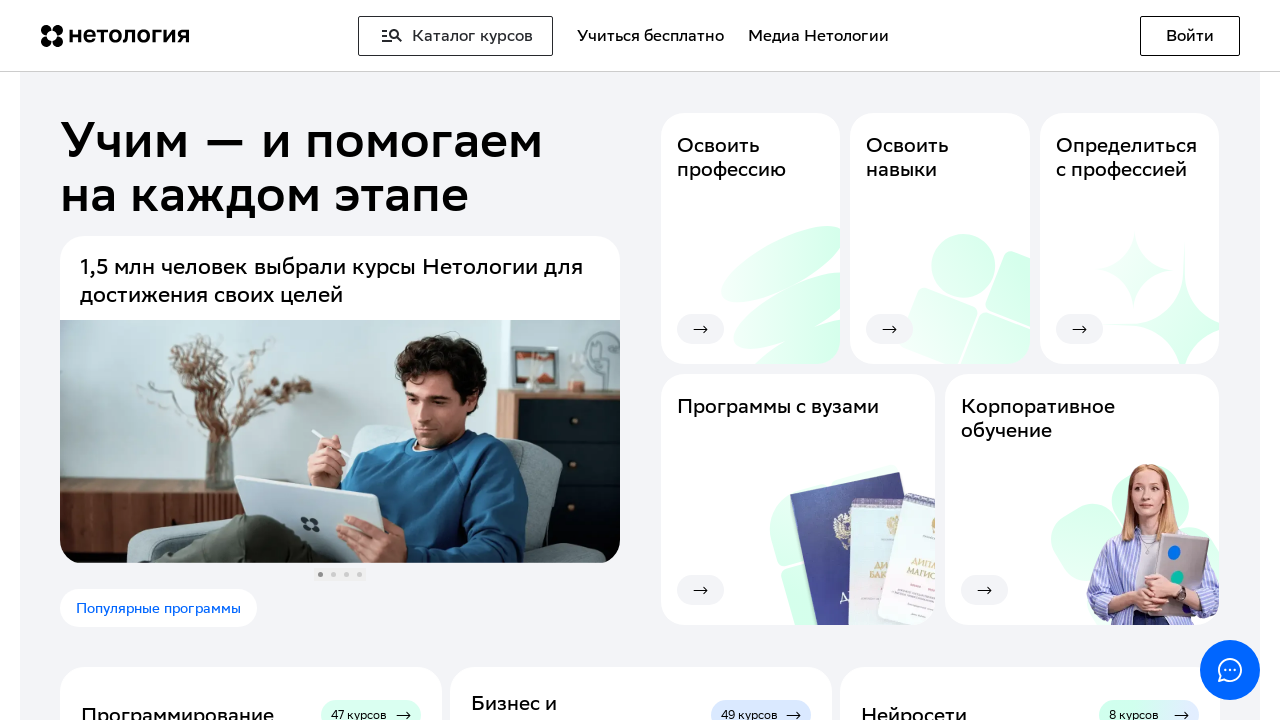

Clicked on 'Каталог курсов' (Course Catalog) link at (456, 36) on text=Каталог курсов
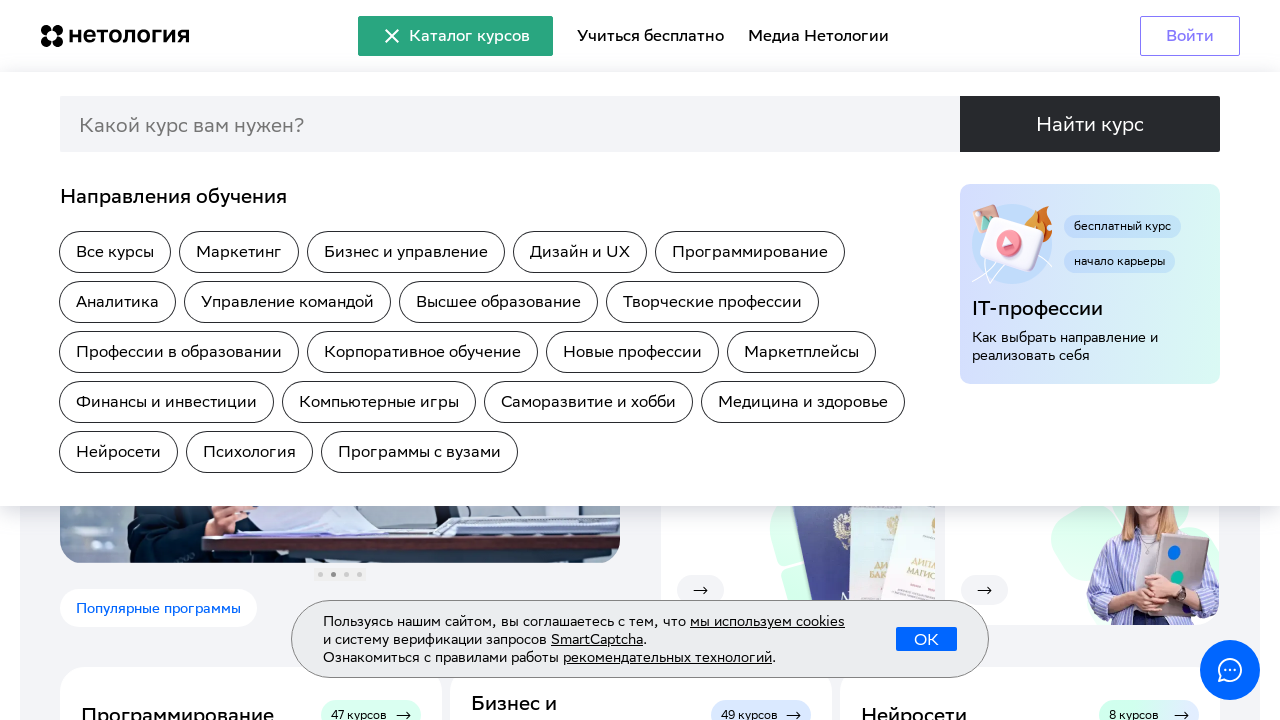

Waited for page to load and network requests to complete
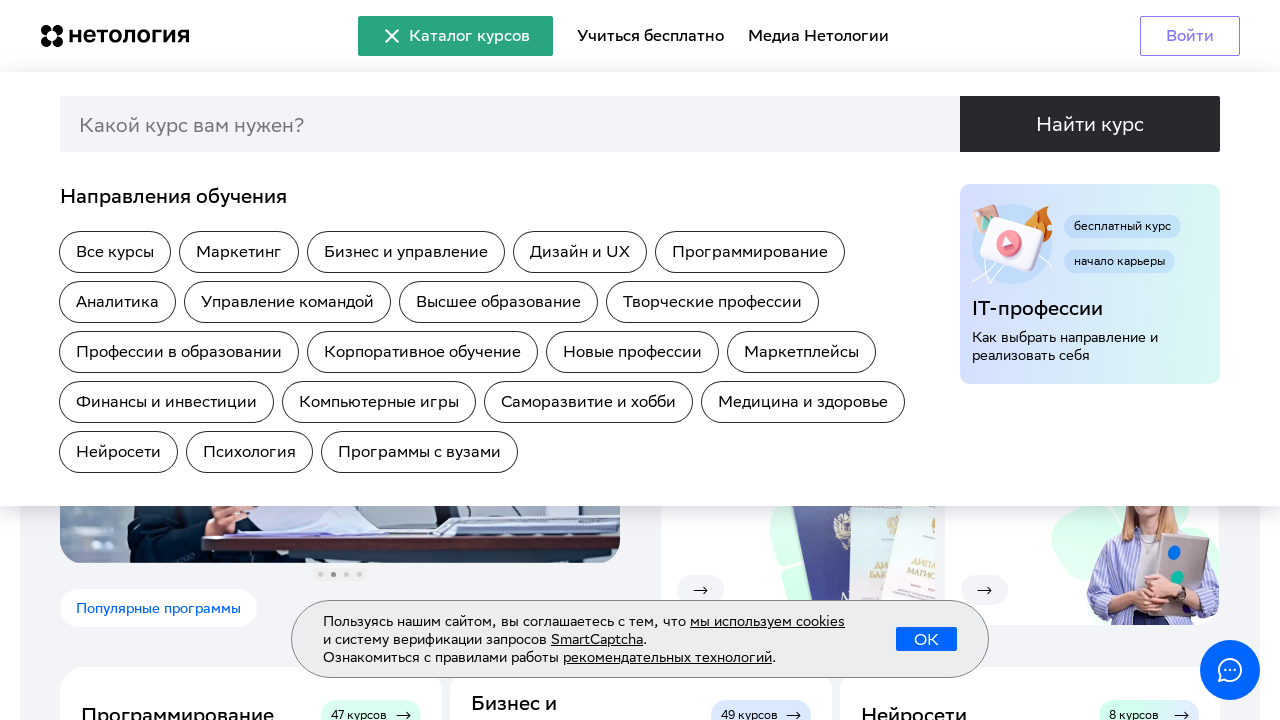

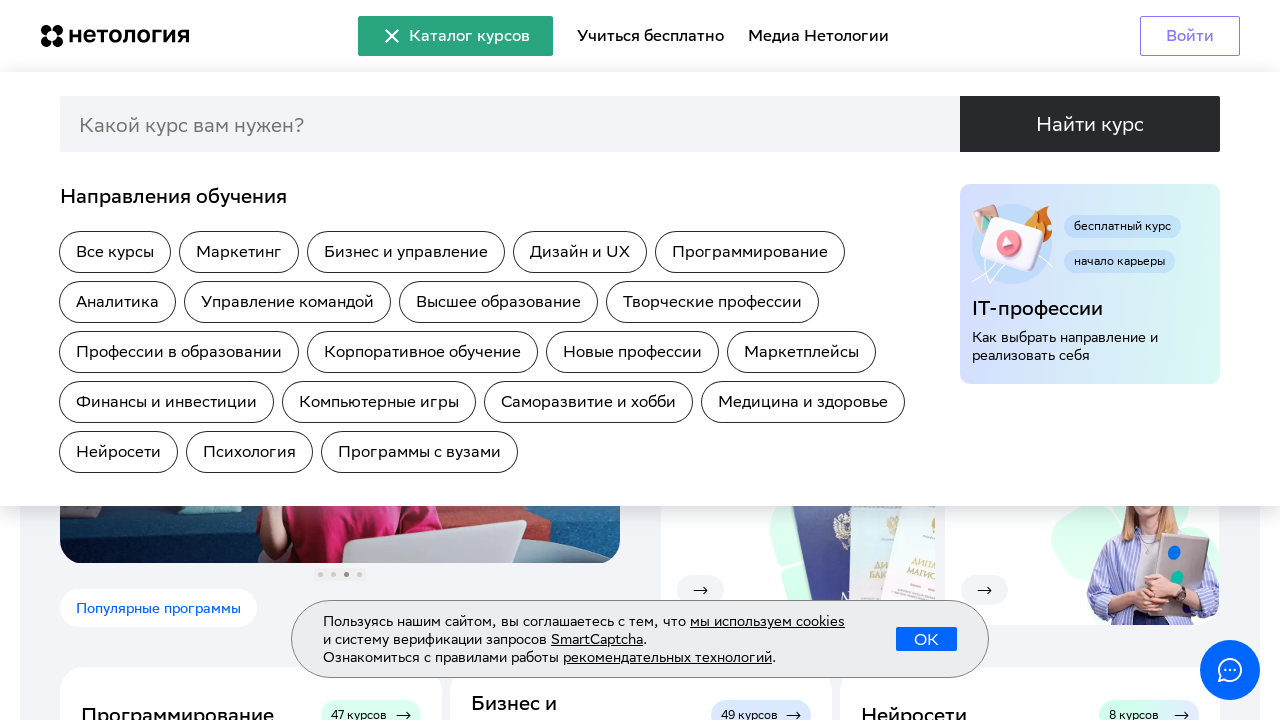